Tests the web tables functionality by navigating to the Elements section, opening Web Tables, and adding a new record with first name, last name, email, age, salary, and department fields.

Starting URL: https://demoqa.com/

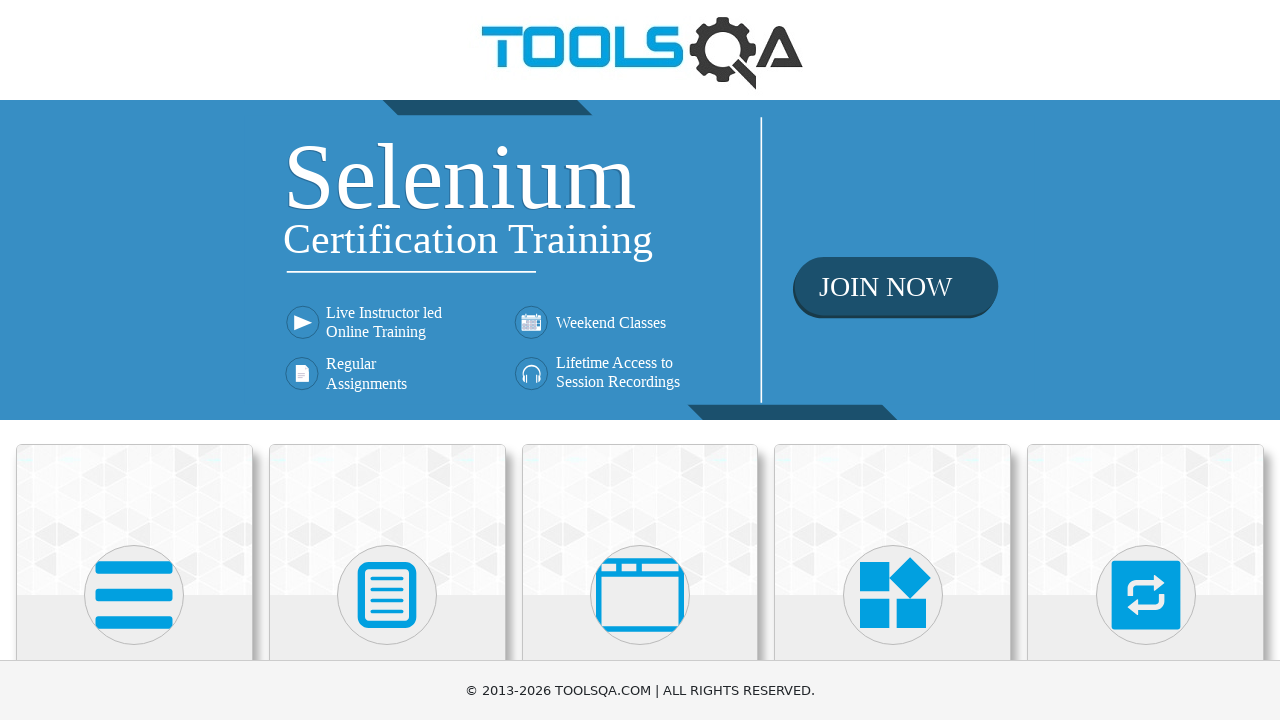

Scrolled down the page by 400px
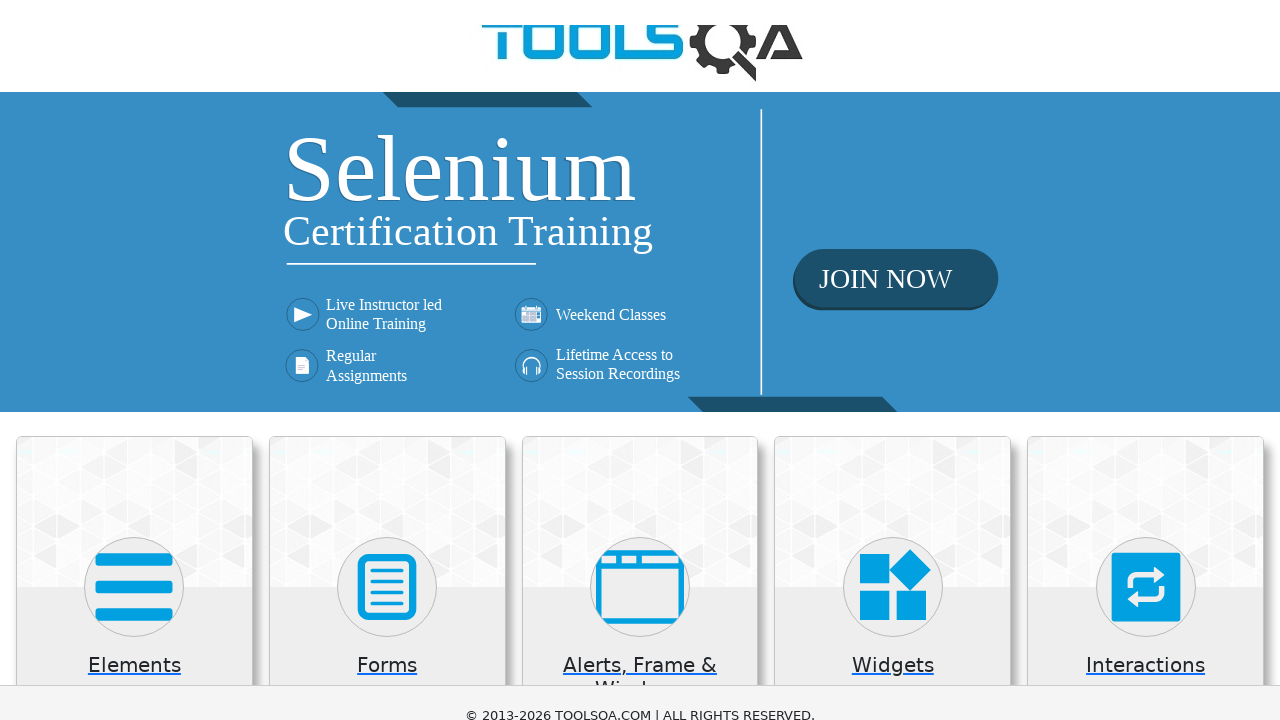

Clicked on Elements section at (134, 273) on xpath=//h5[text()='Elements']
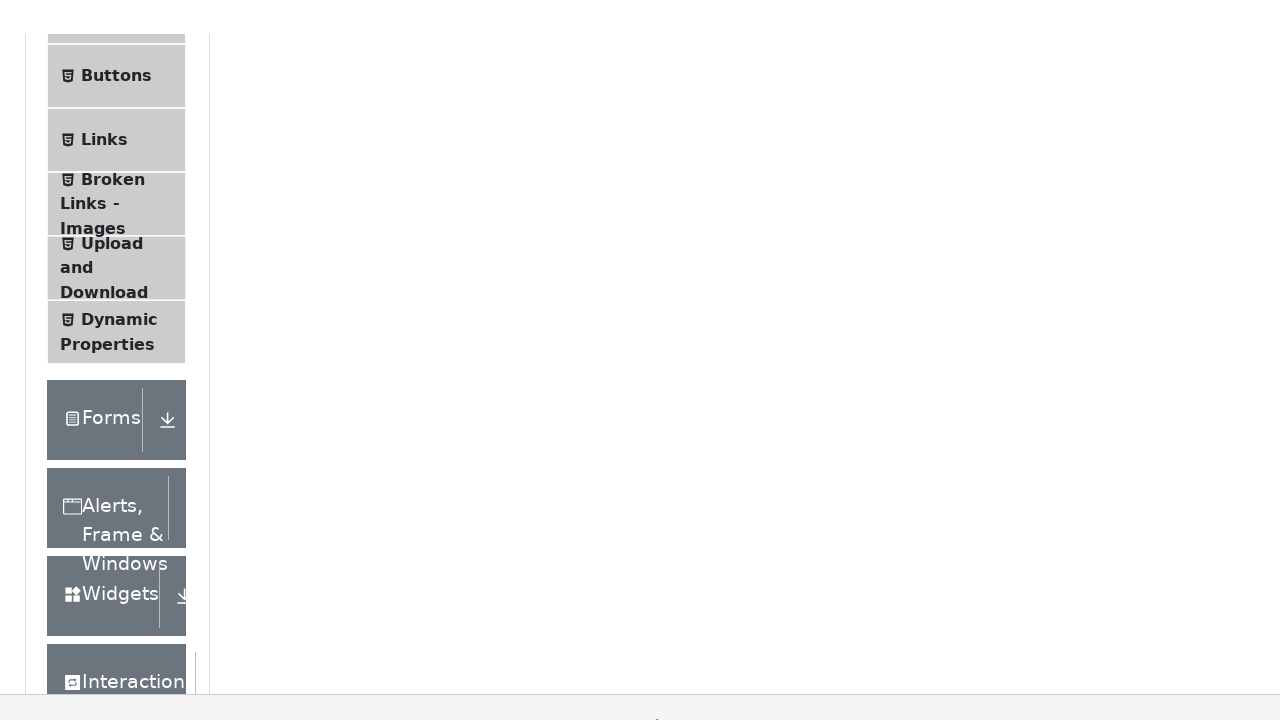

Clicked on Web Tables option at (100, 348) on xpath=//span[text()='Web Tables']
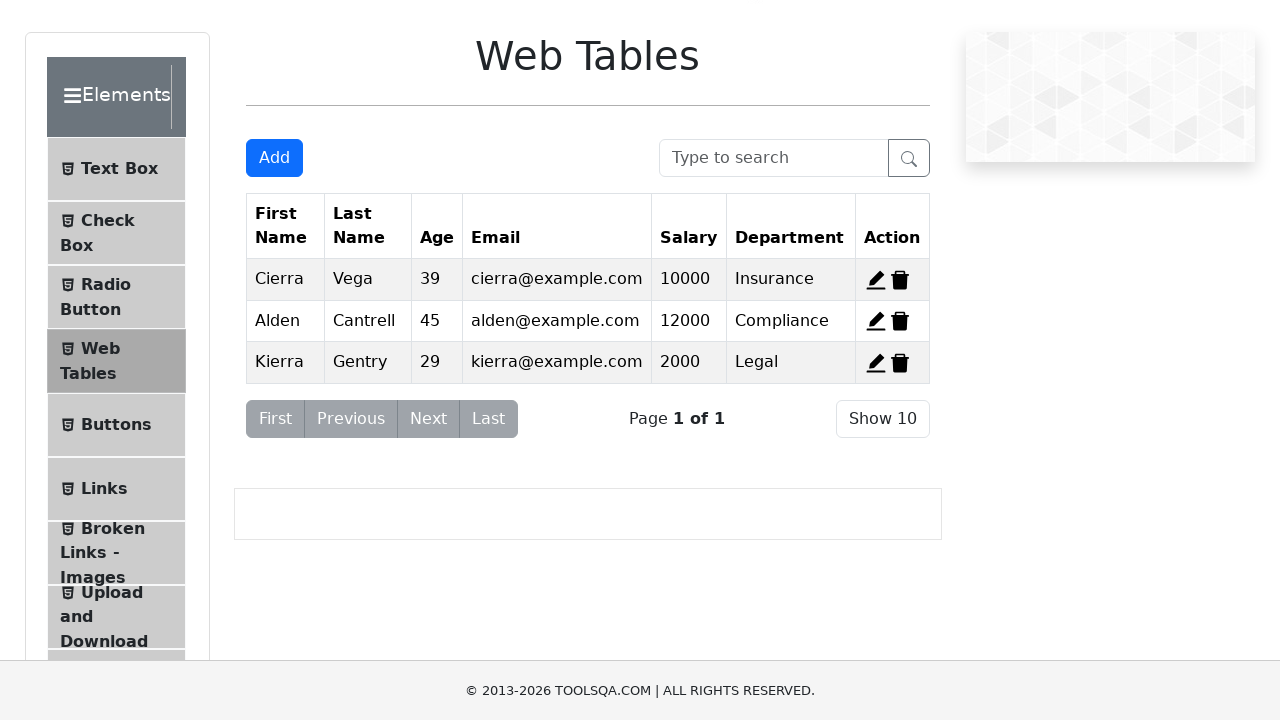

Clicked Add button to open the form at (274, 158) on #addNewRecordButton
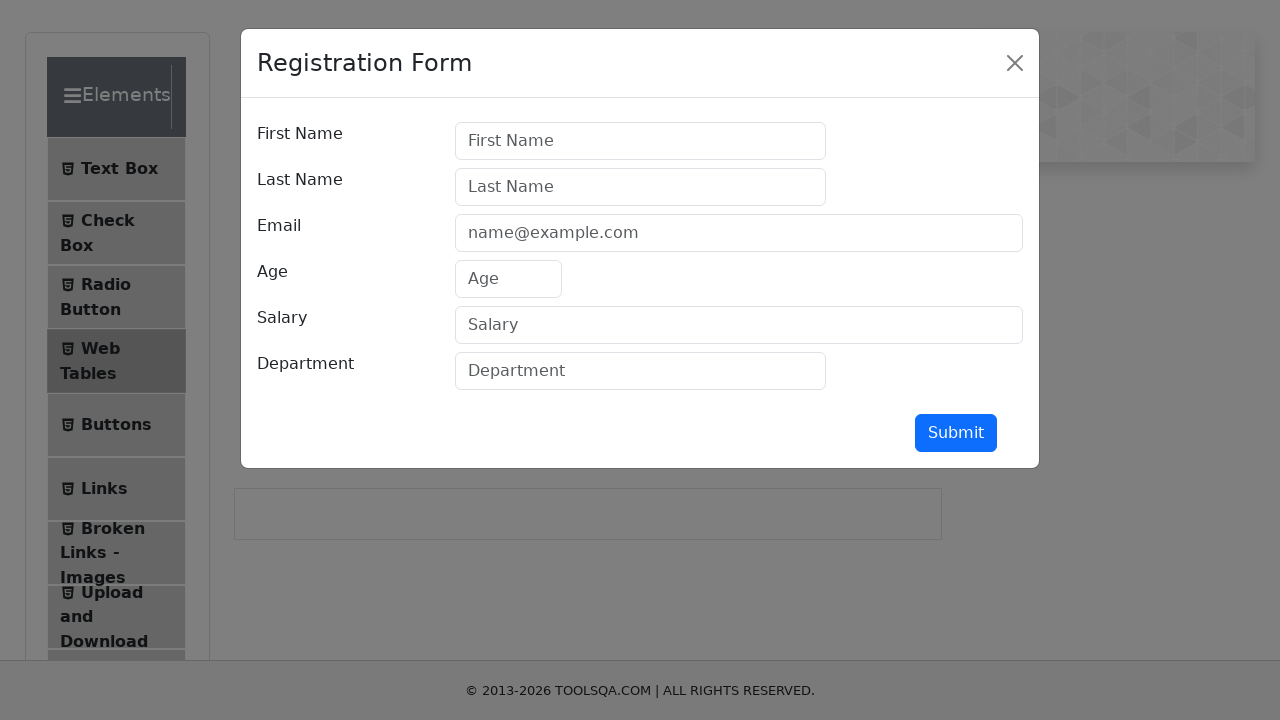

Filled in first name as 'Jane' on #firstName
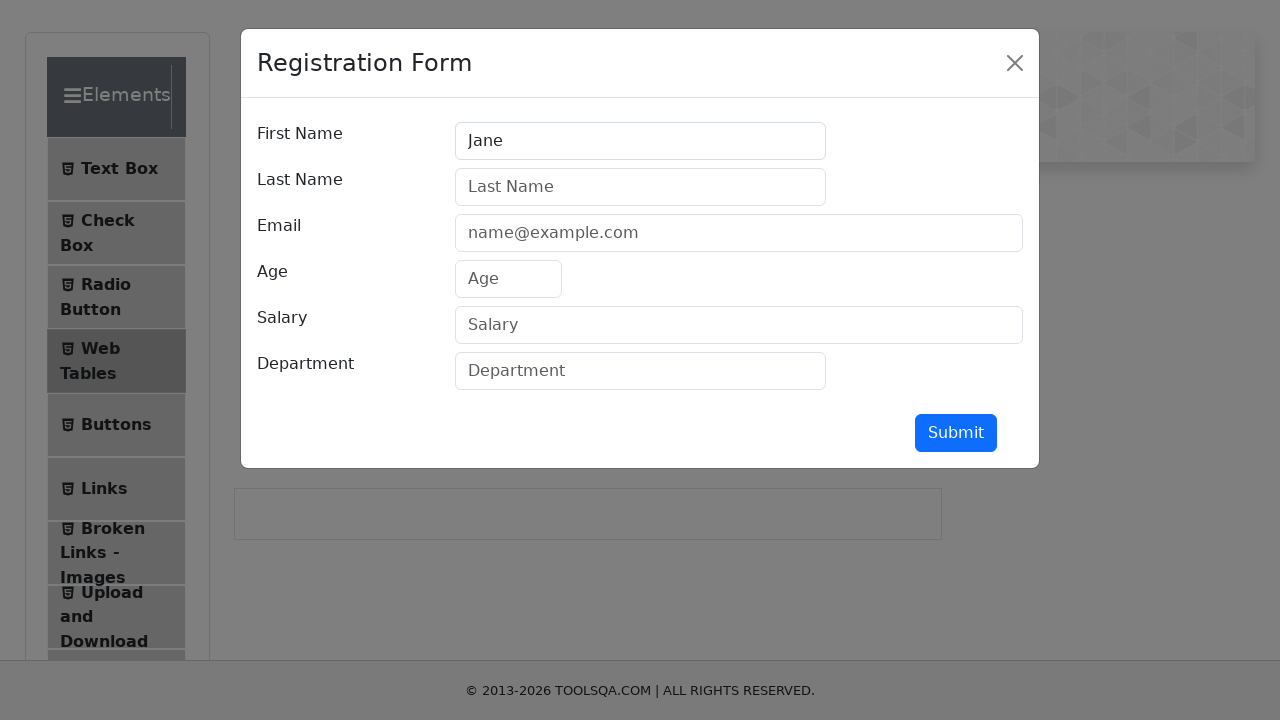

Filled in last name as 'Doe' on #lastName
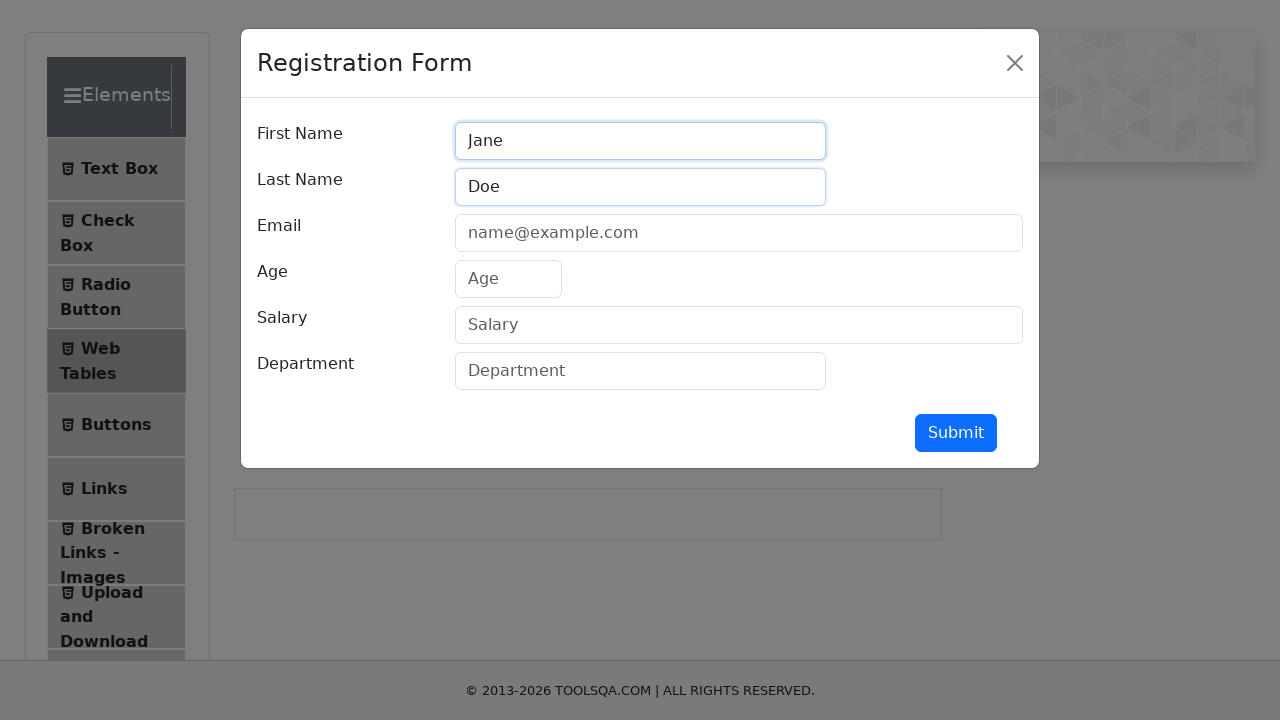

Filled in email as 'test@test.com' on #userEmail
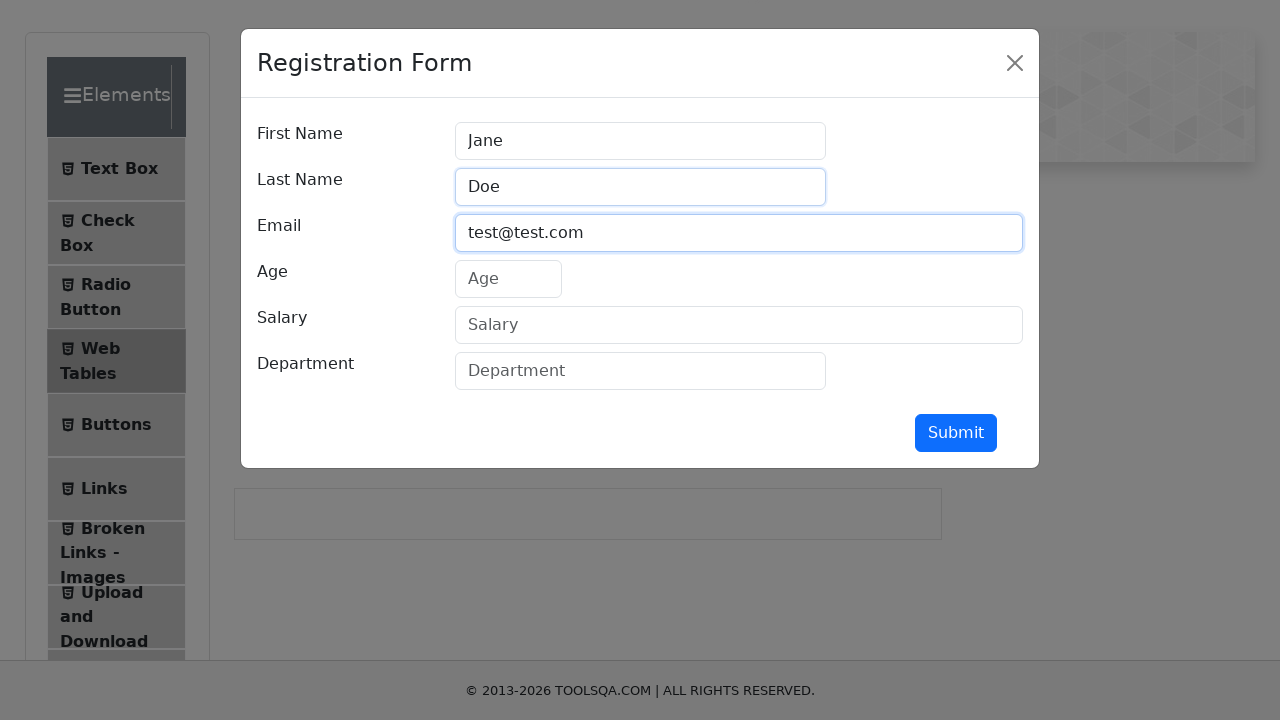

Filled in age as '25' on #age
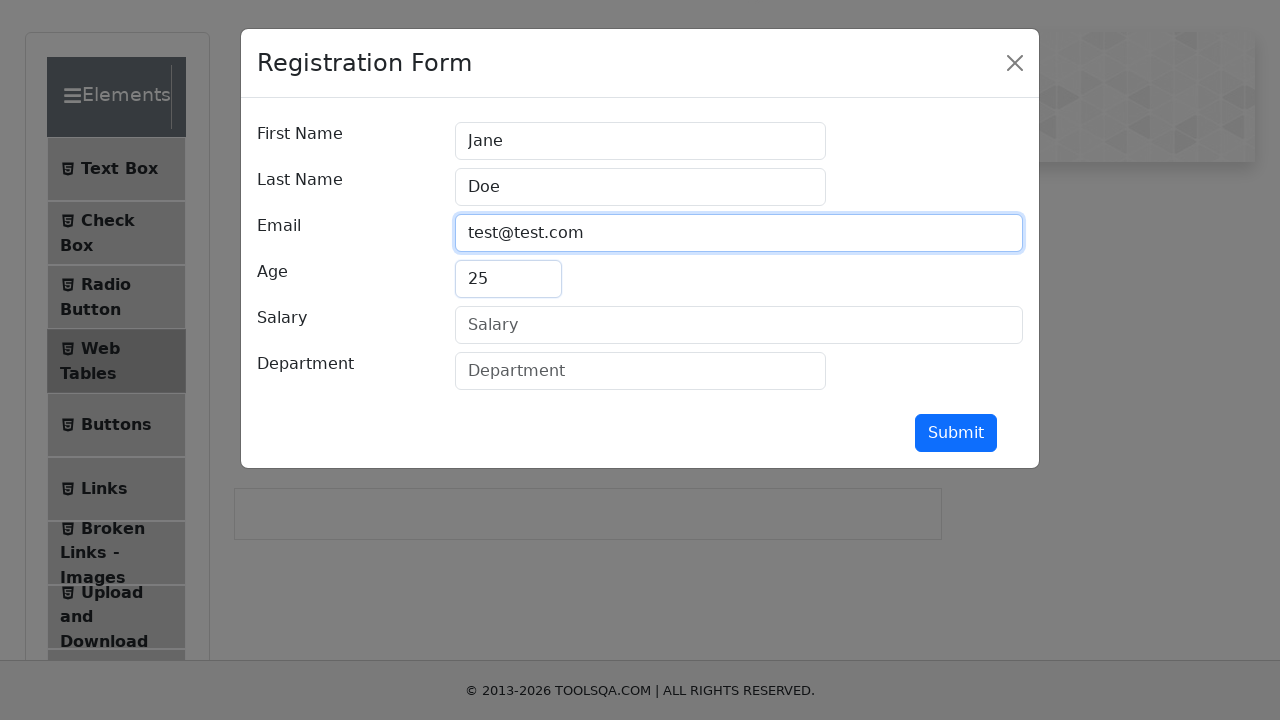

Filled in salary as '1000' on #salary
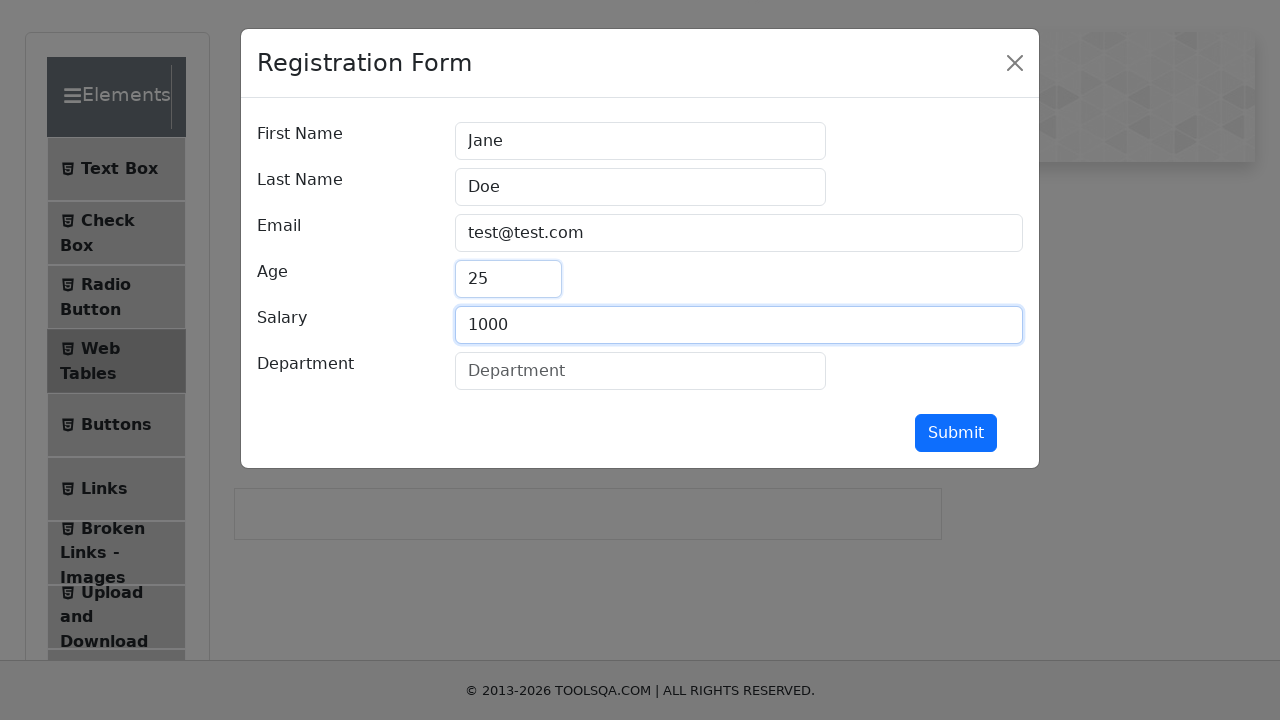

Filled in department as 'QA' on #department
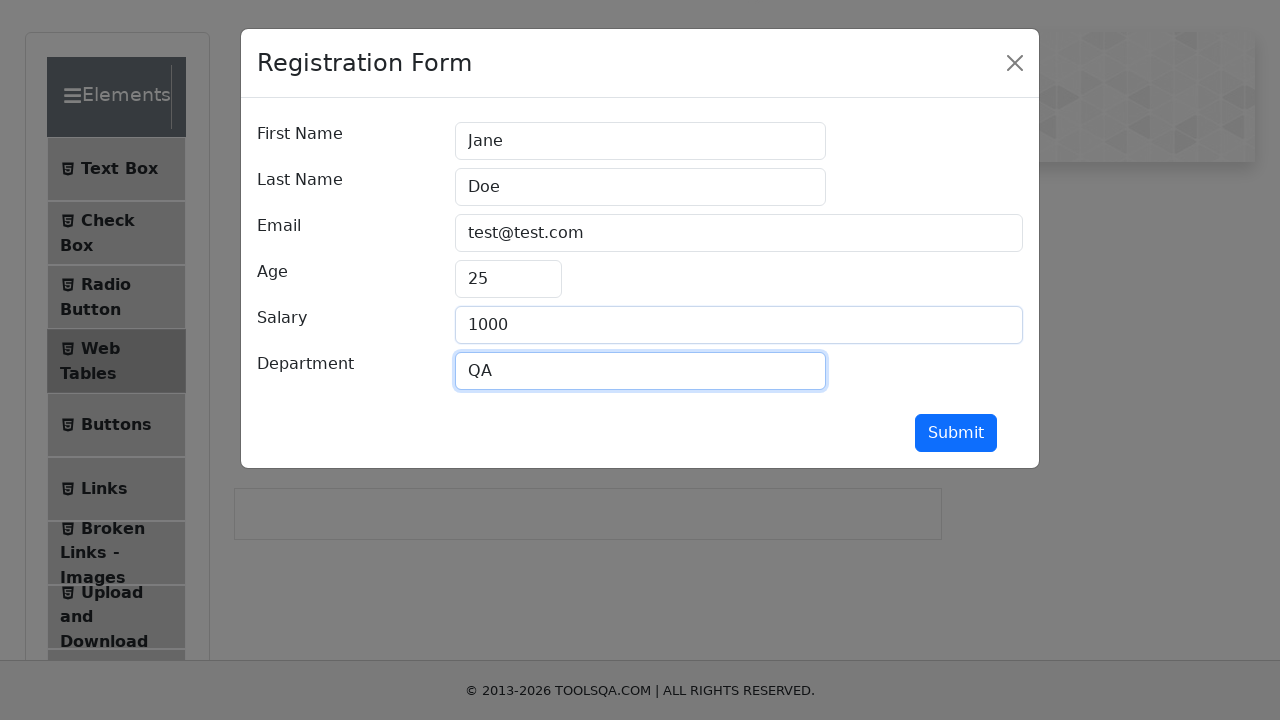

Submitted the form at (956, 433) on #submit
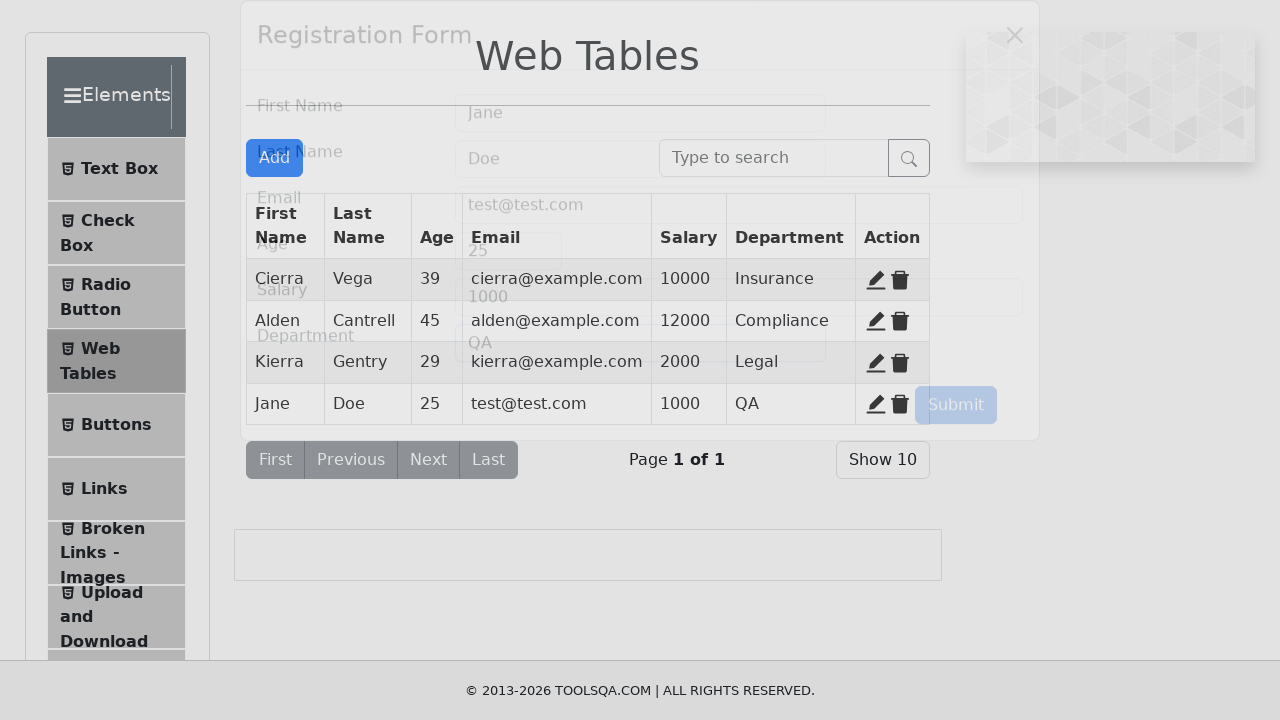

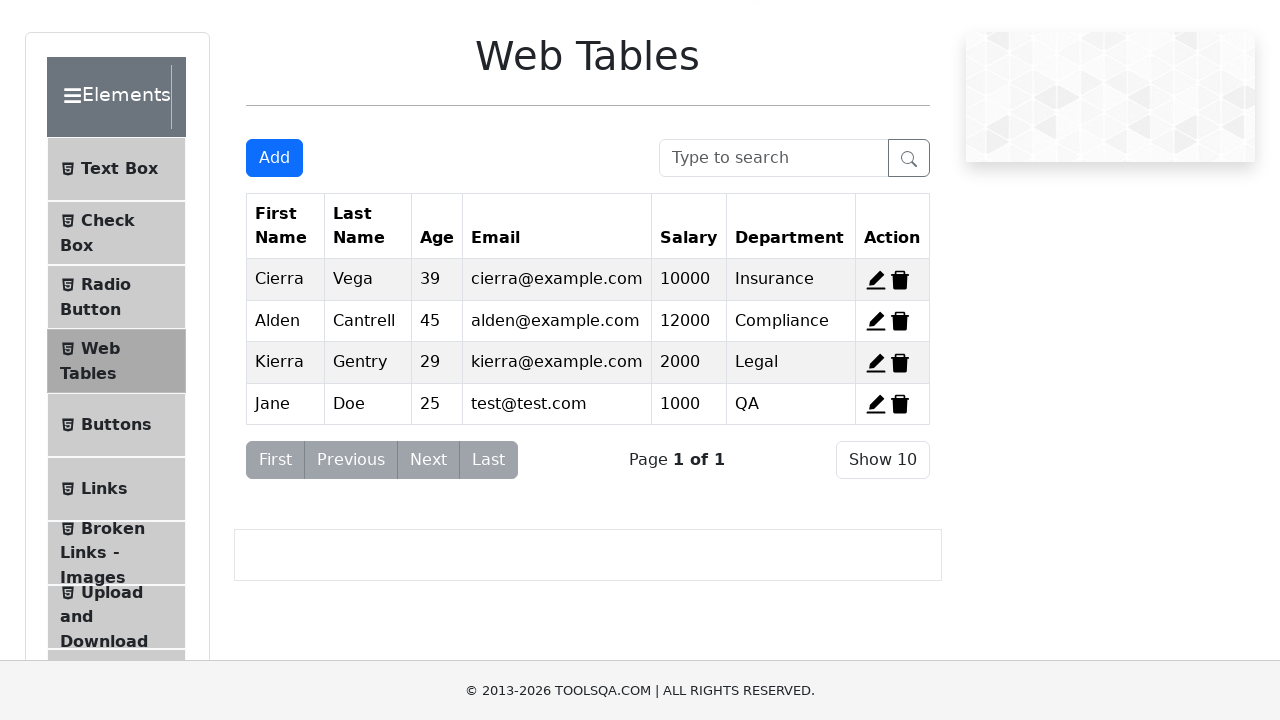